Tests browser window management functionality by maximizing, minimizing, resizing, and repositioning the browser window on Flipkart's homepage.

Starting URL: https://www.flipkart.com/

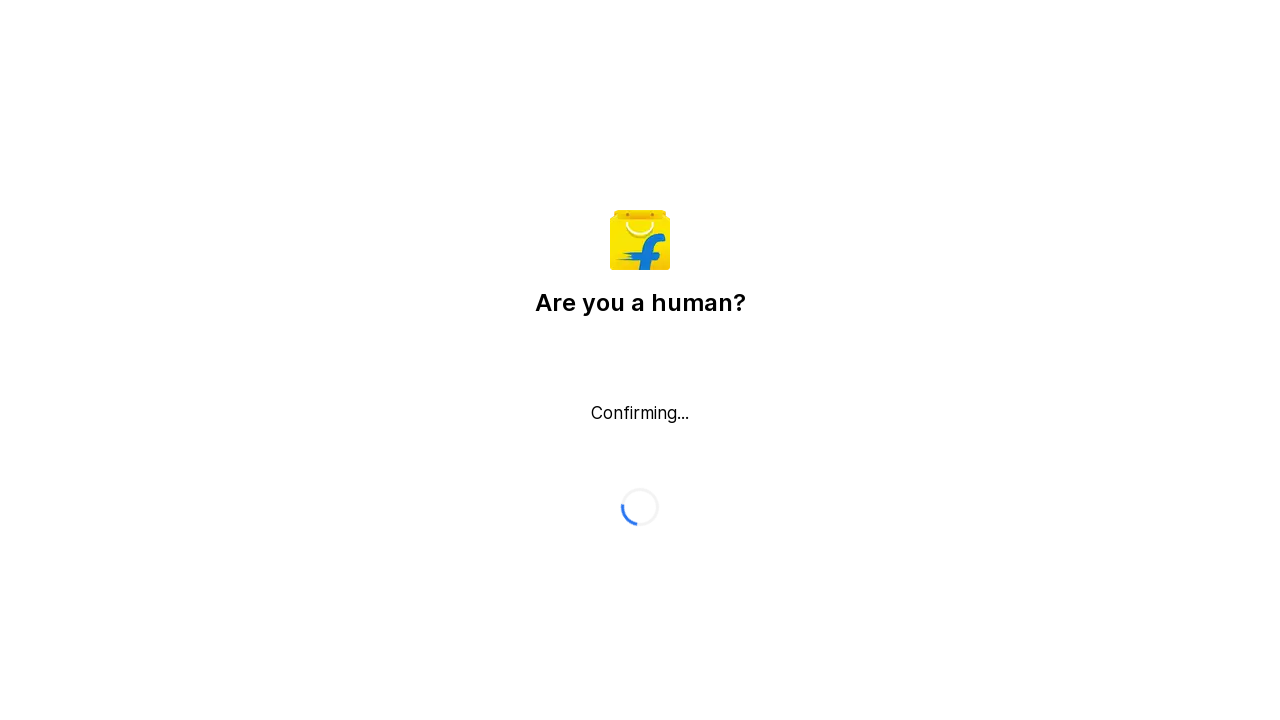

Navigated to Flipkart homepage
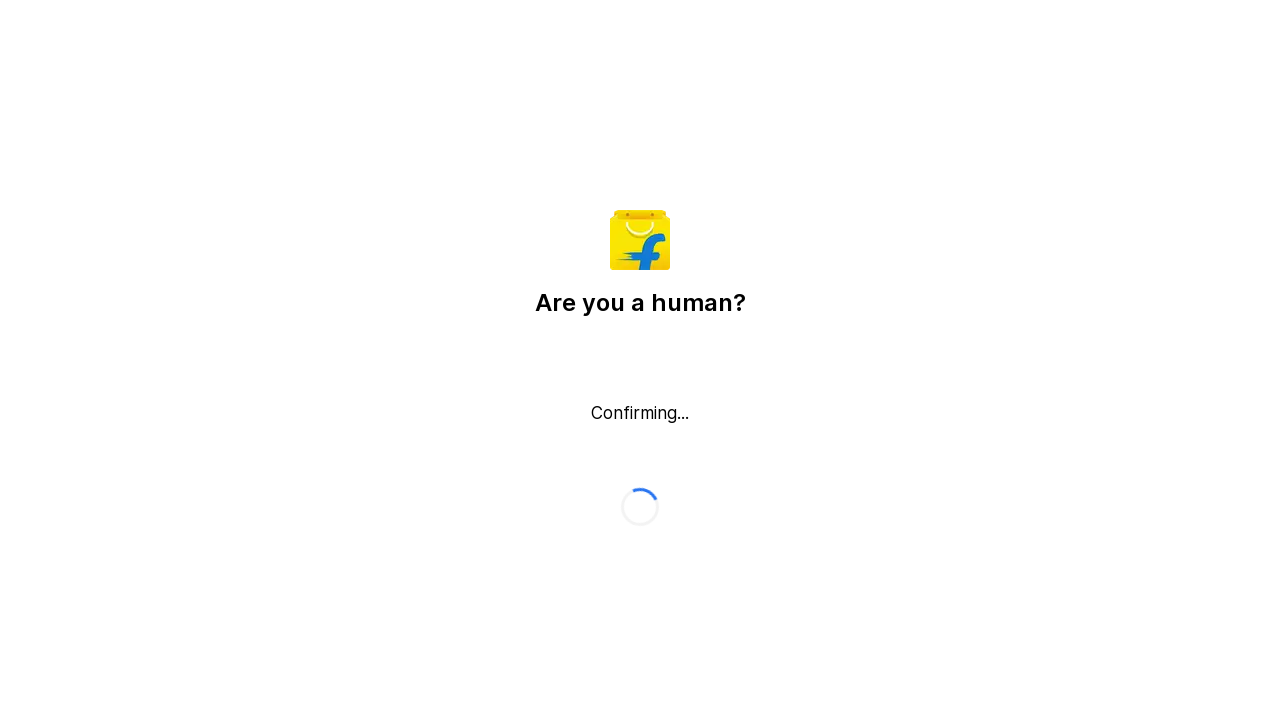

Maximized browser window to 1920x1080
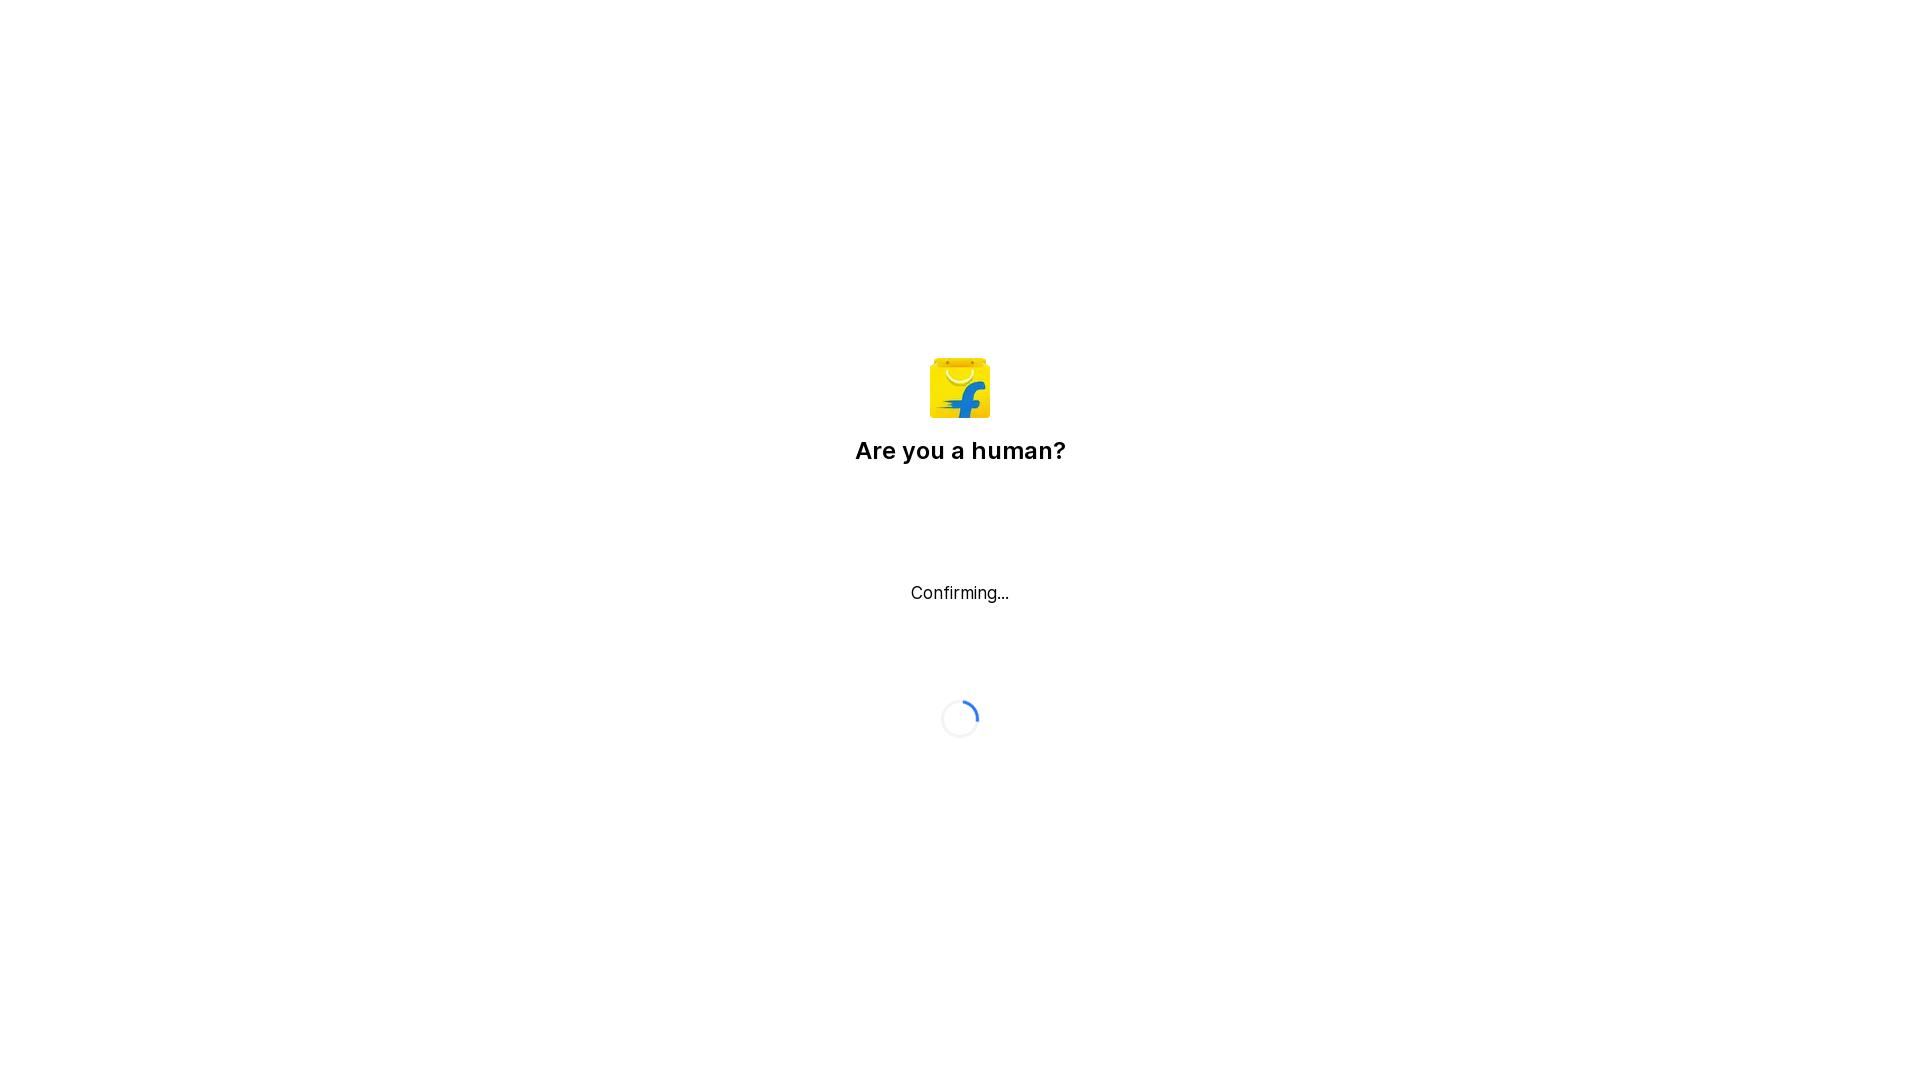

Resized browser window to 200x200 (simulating minimize)
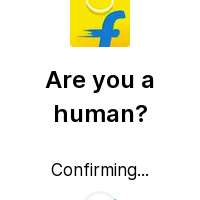

Waited 2 seconds to observe the resize change
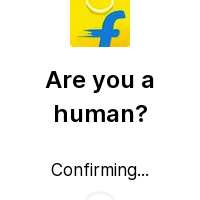

Verified page is still functional after resize - DOM content loaded
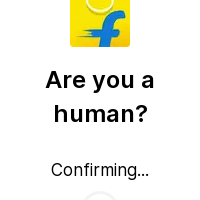

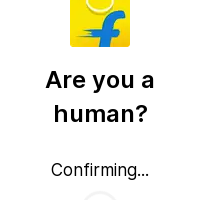